Tests browser navigation functionality by navigating between pages using forward, back, and refresh operations

Starting URL: https://letskodeit.teachable.com/

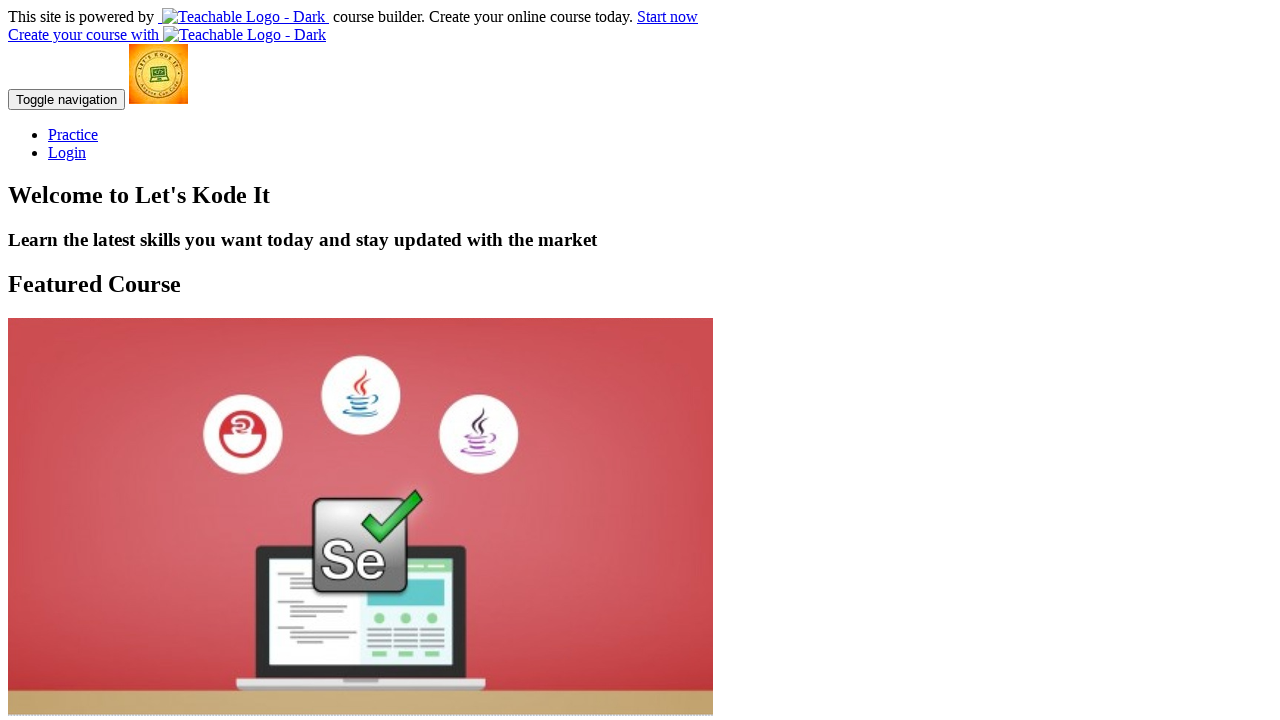

Navigated to practice page at https://letskodeit.teachable.com/p/practice
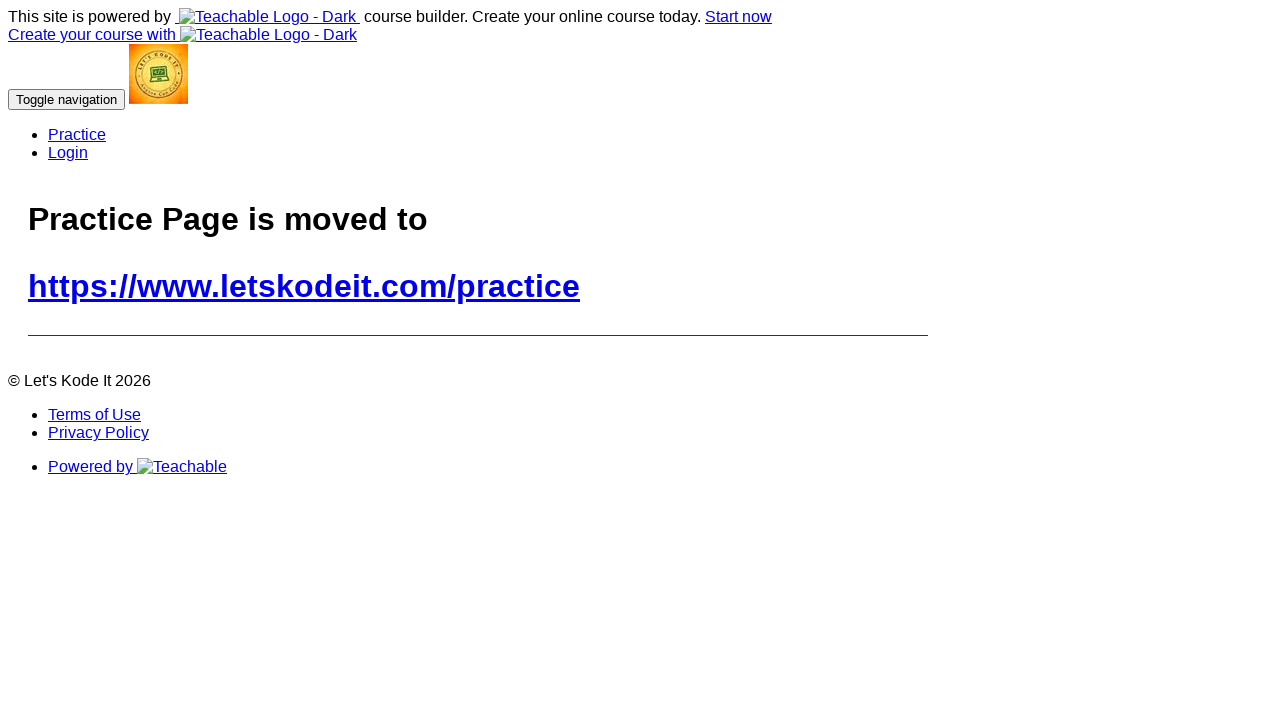

Navigated back to previous page (homepage)
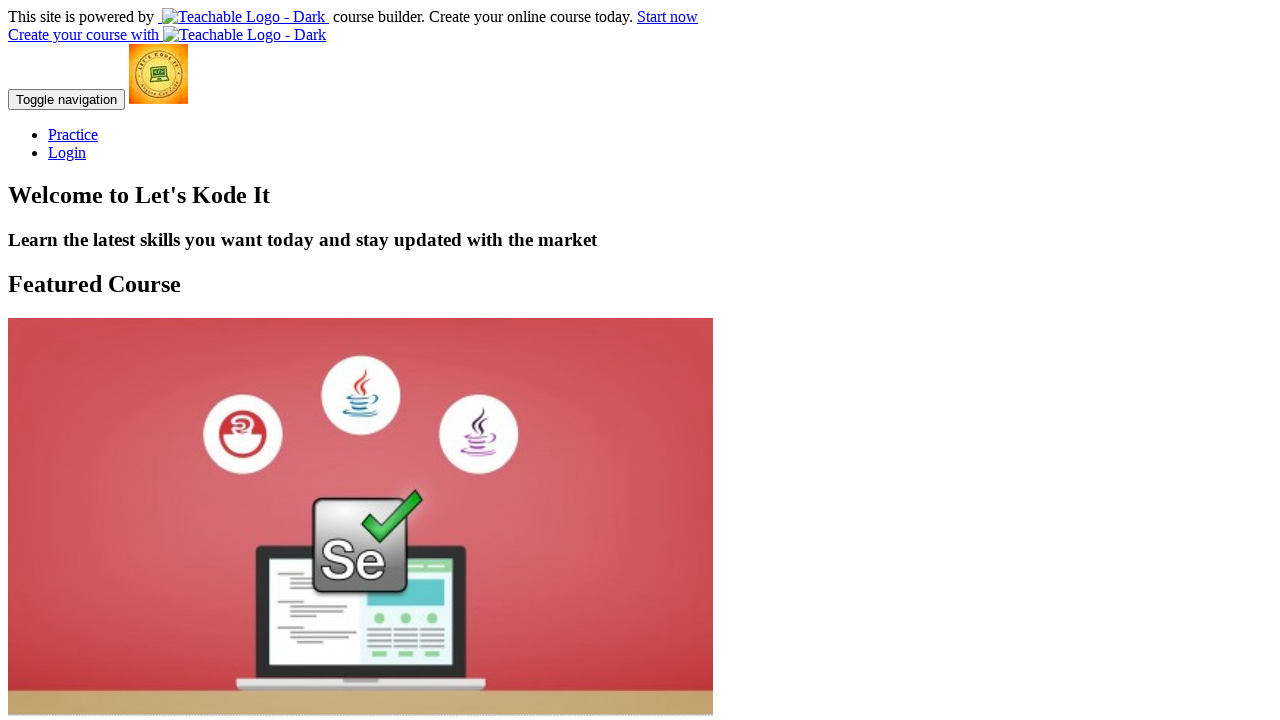

Navigated forward to practice page
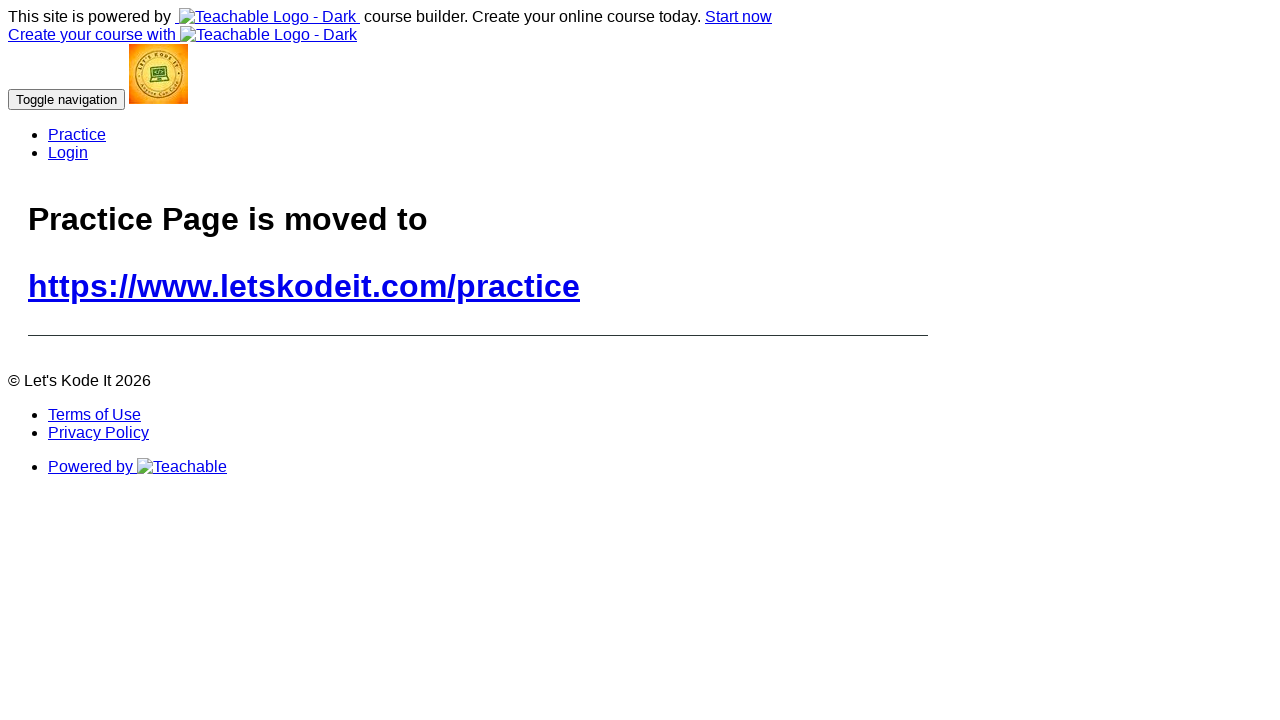

Navigated back to homepage again
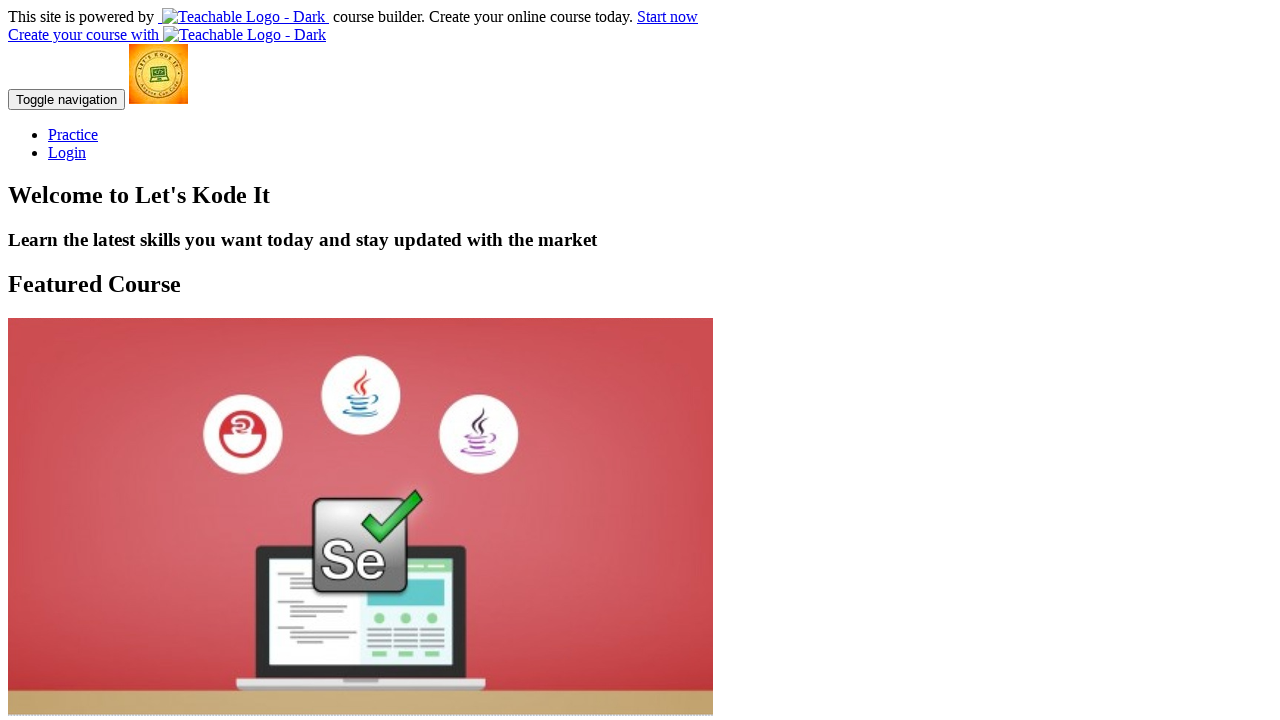

Refreshed the current page
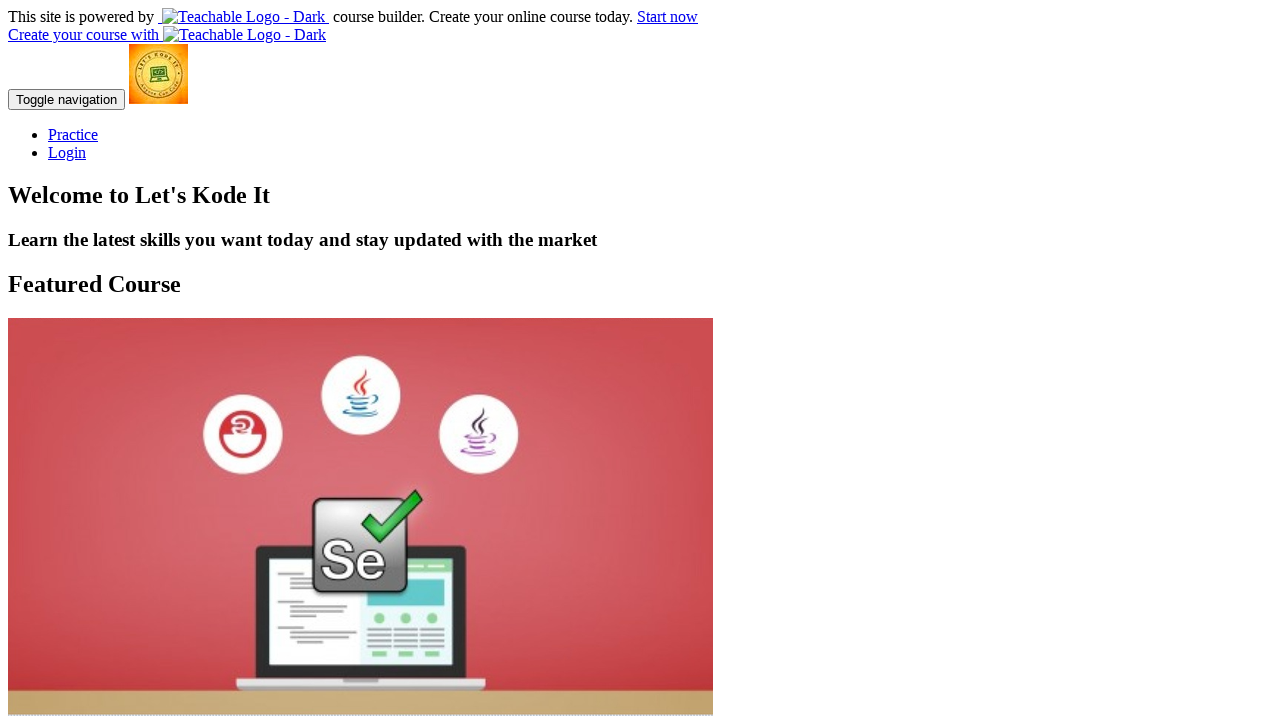

Captured current URL for refresh
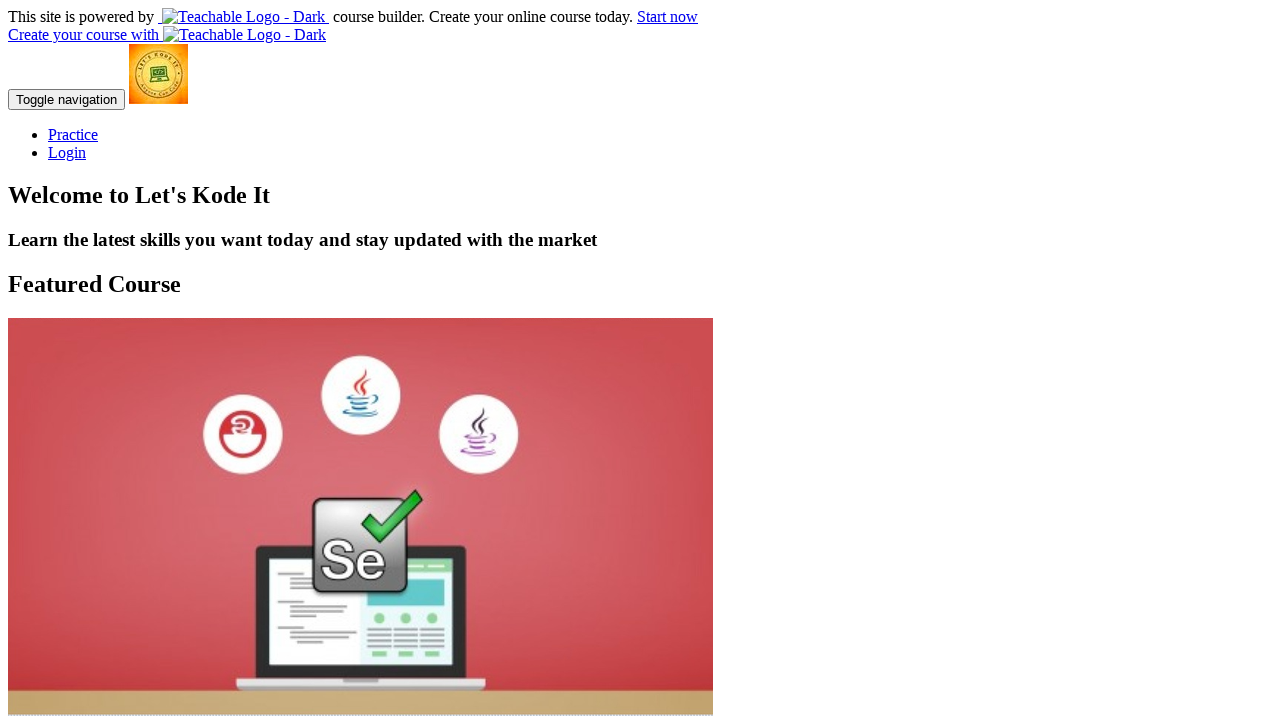

Refreshed page by navigating to current URL
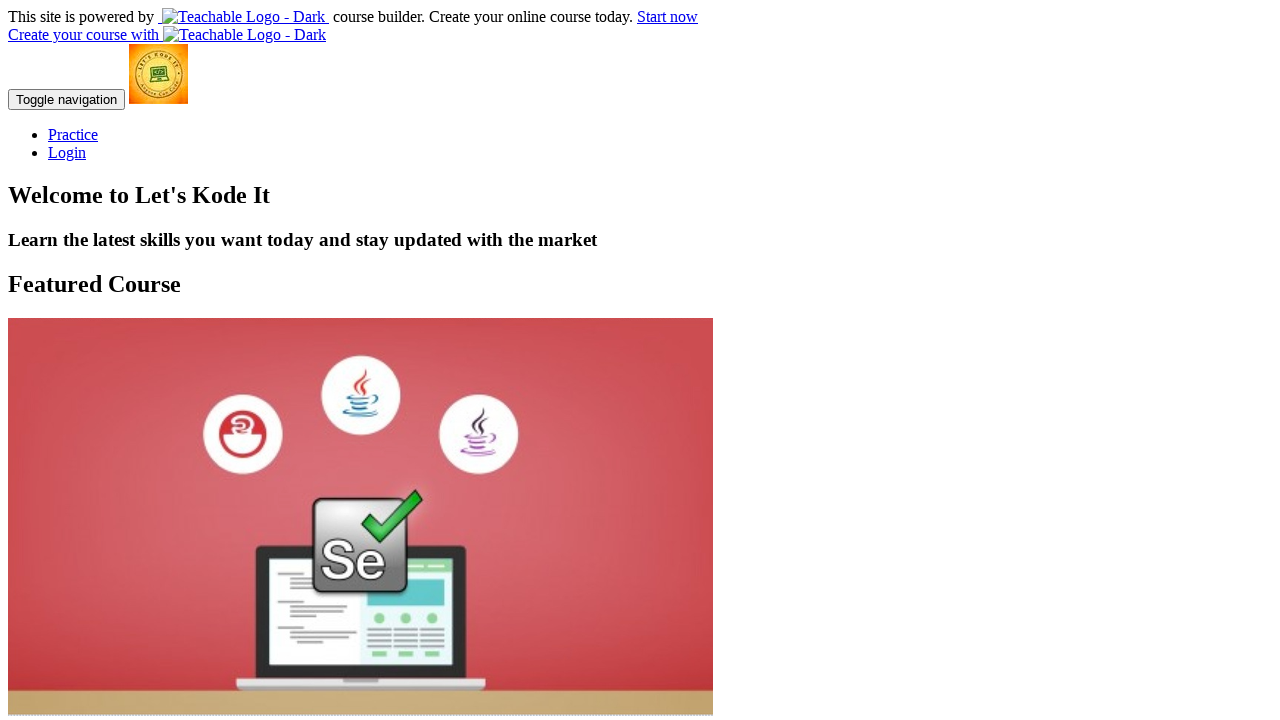

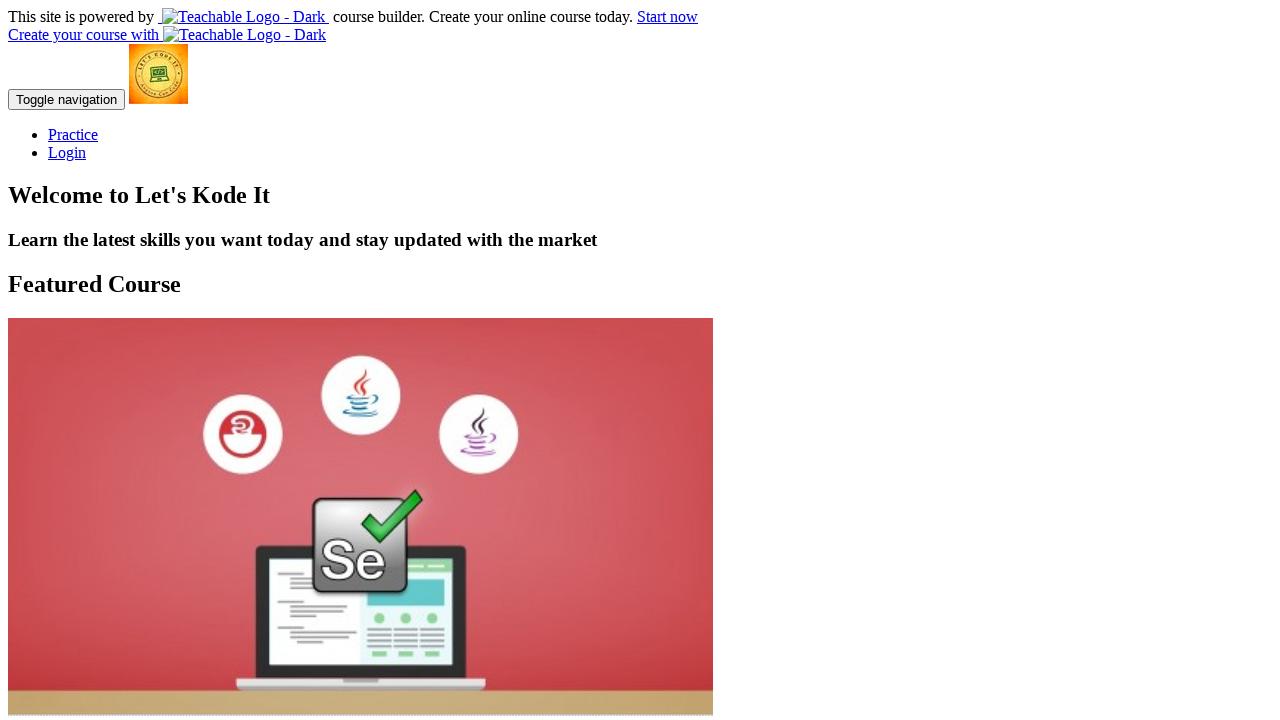